Navigates to a practice automation page and extracts information from a courses table including row count, column count, and contents of the third row

Starting URL: https://rahulshettyacademy.com/AutomationPractice/

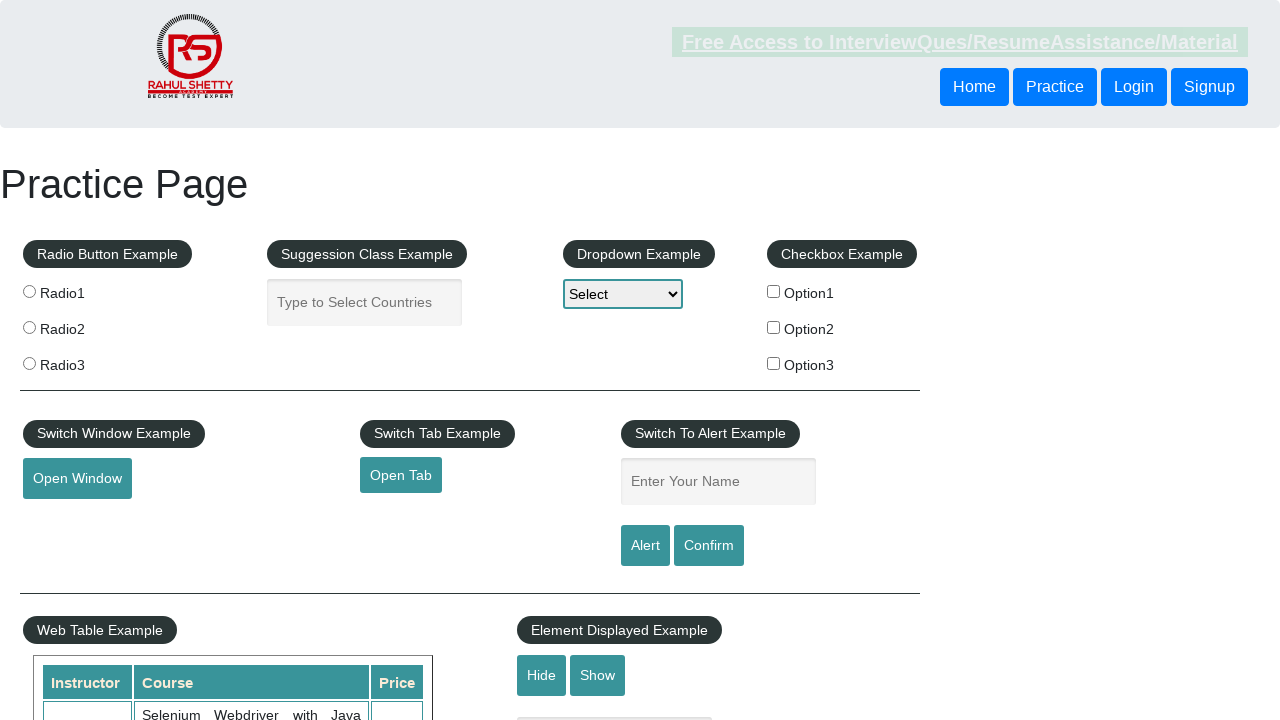

Waited for courses table to be visible
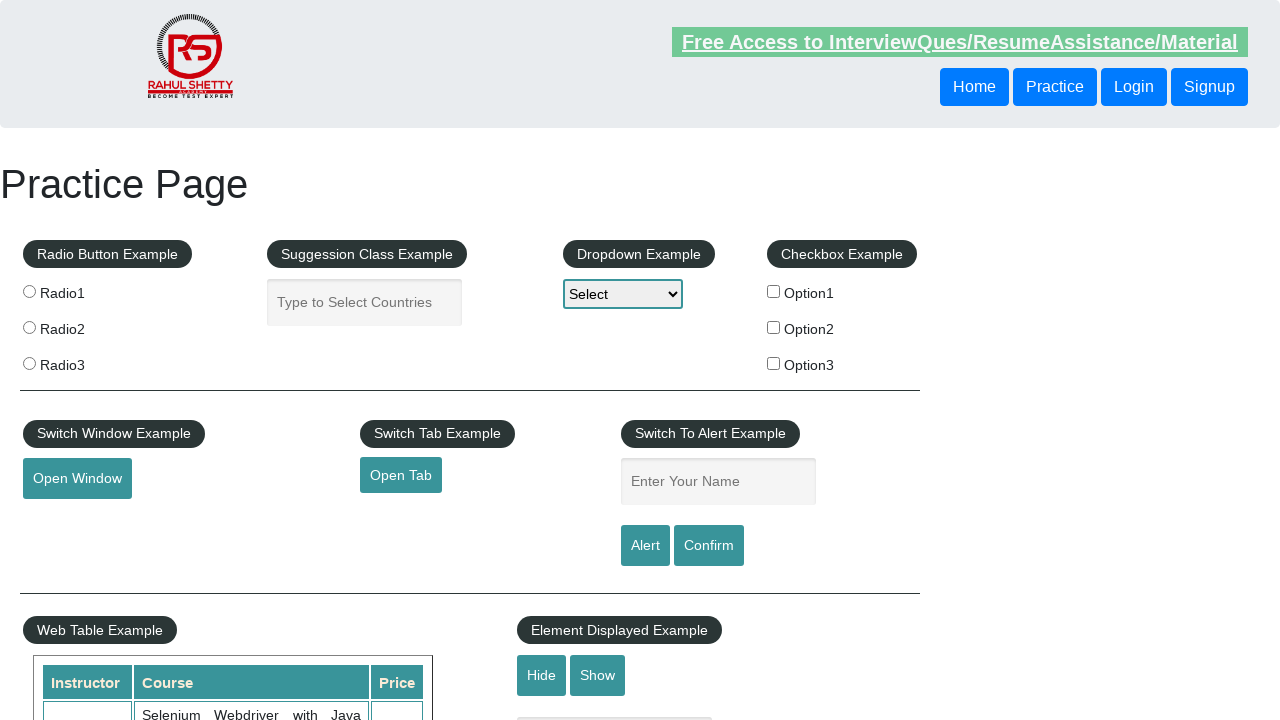

Retrieved all table rows - found 11 rows
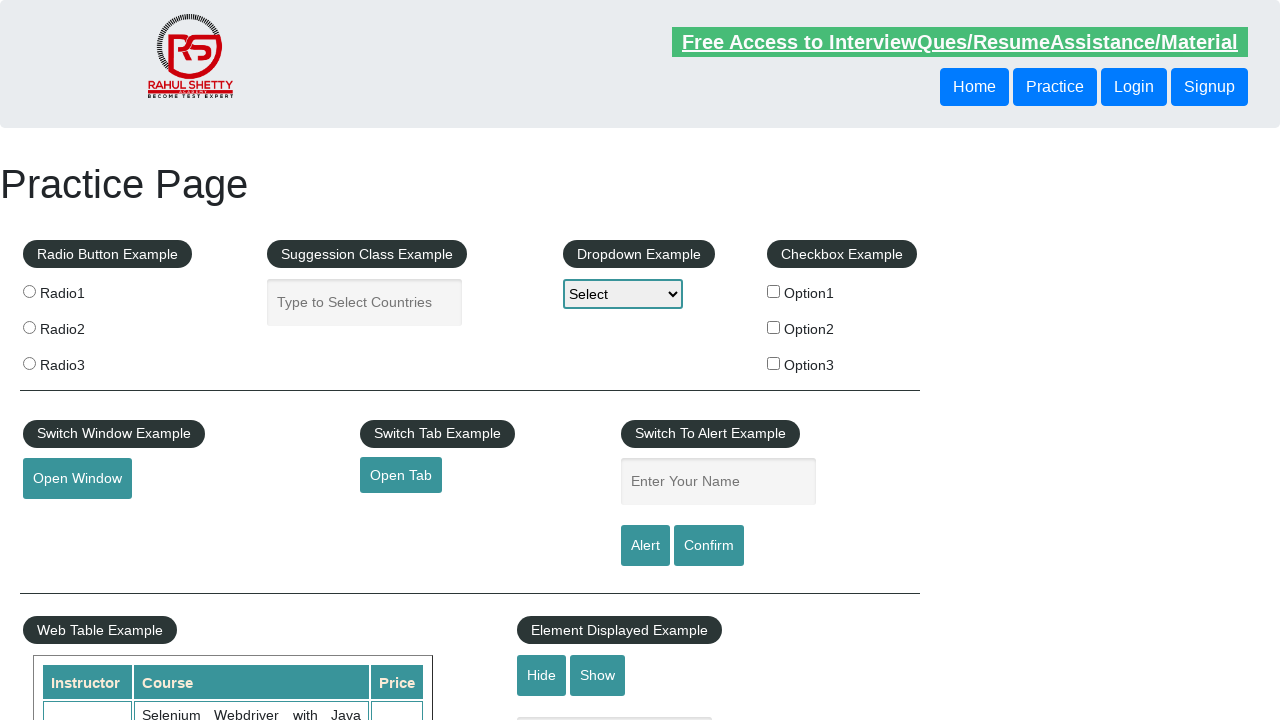

Retrieved all table header columns - found 3 columns
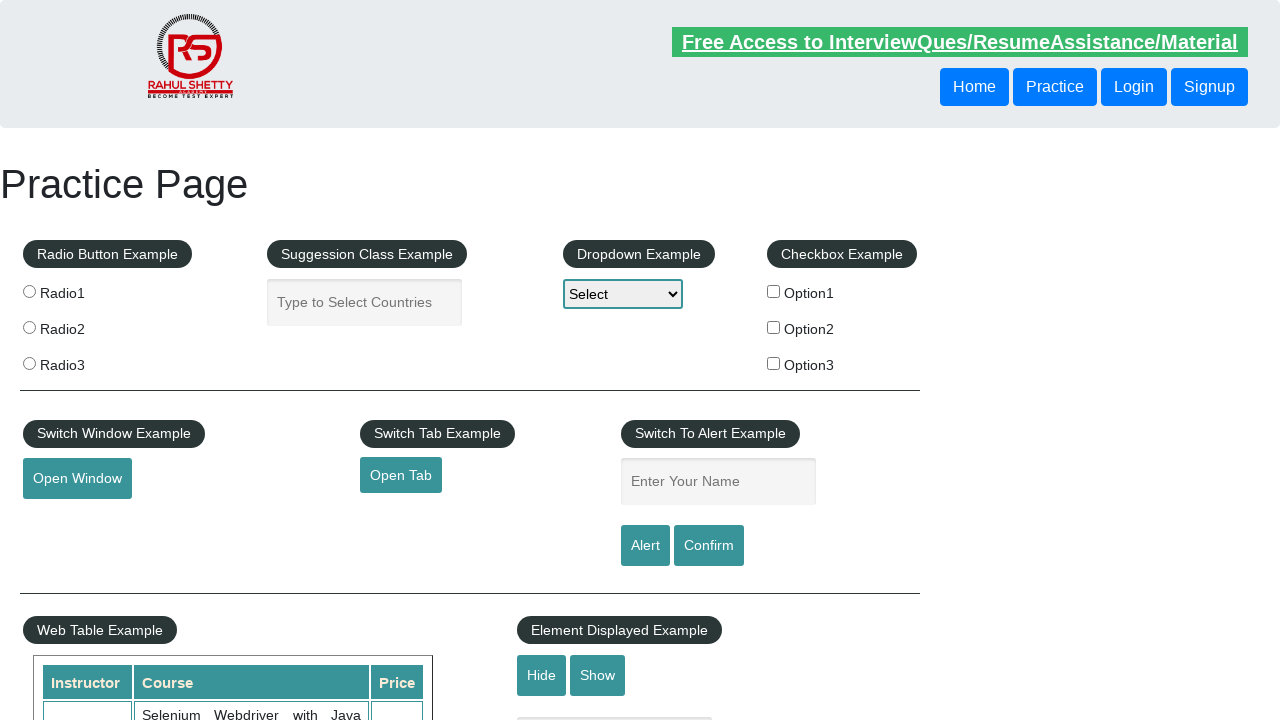

Retrieved cells from third row - found 3 cells
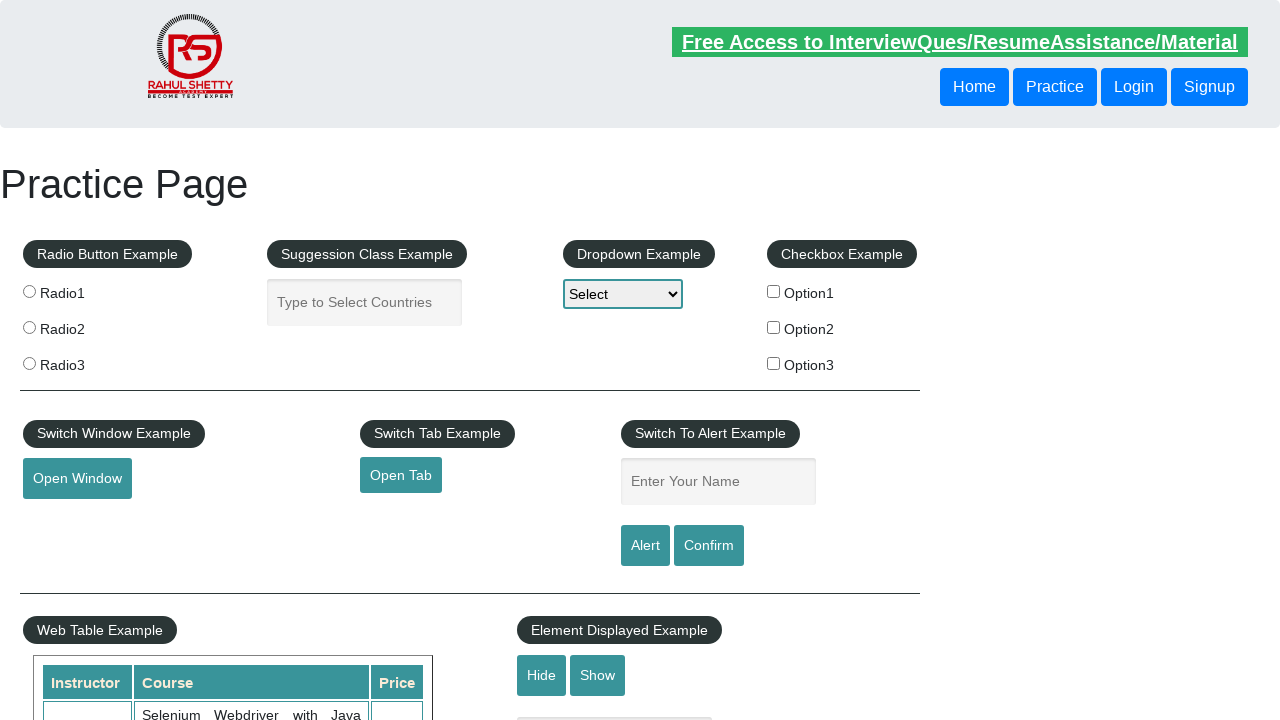

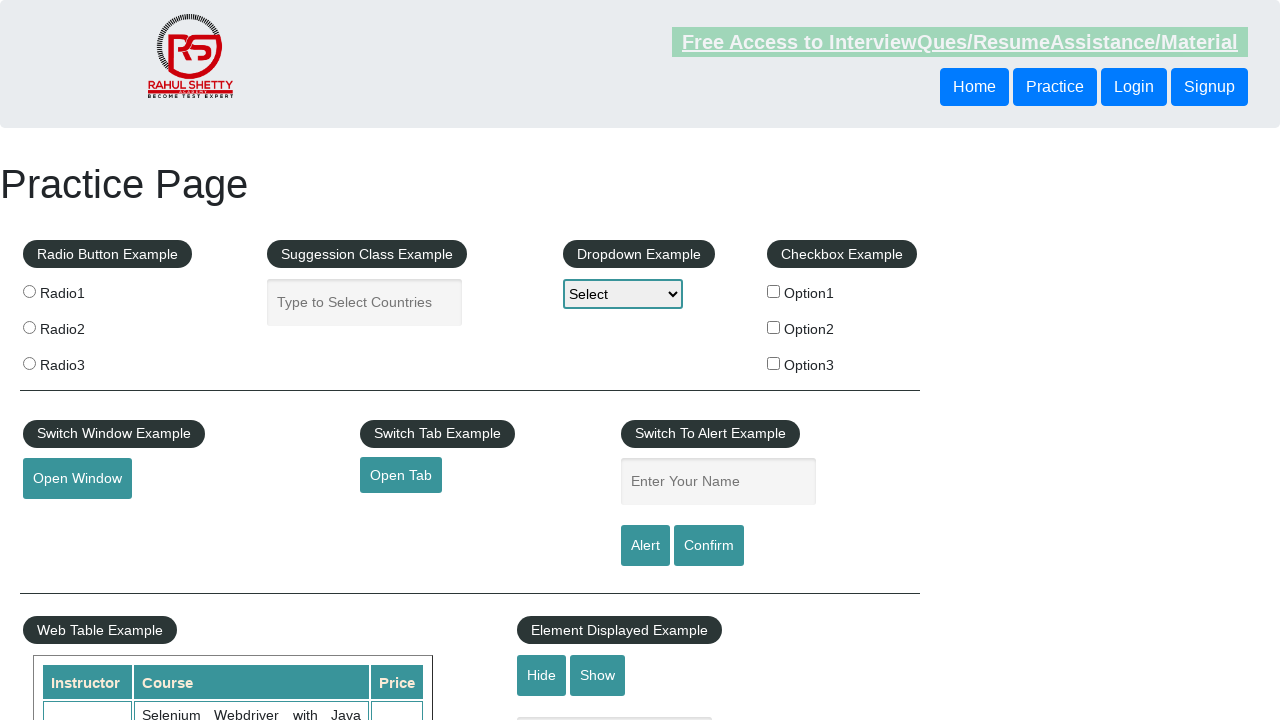